Tests window handling functionality by navigating to a demo page and clicking a button that opens a new tabbed window.

Starting URL: http://demo.automationtesting.in/Windows.html

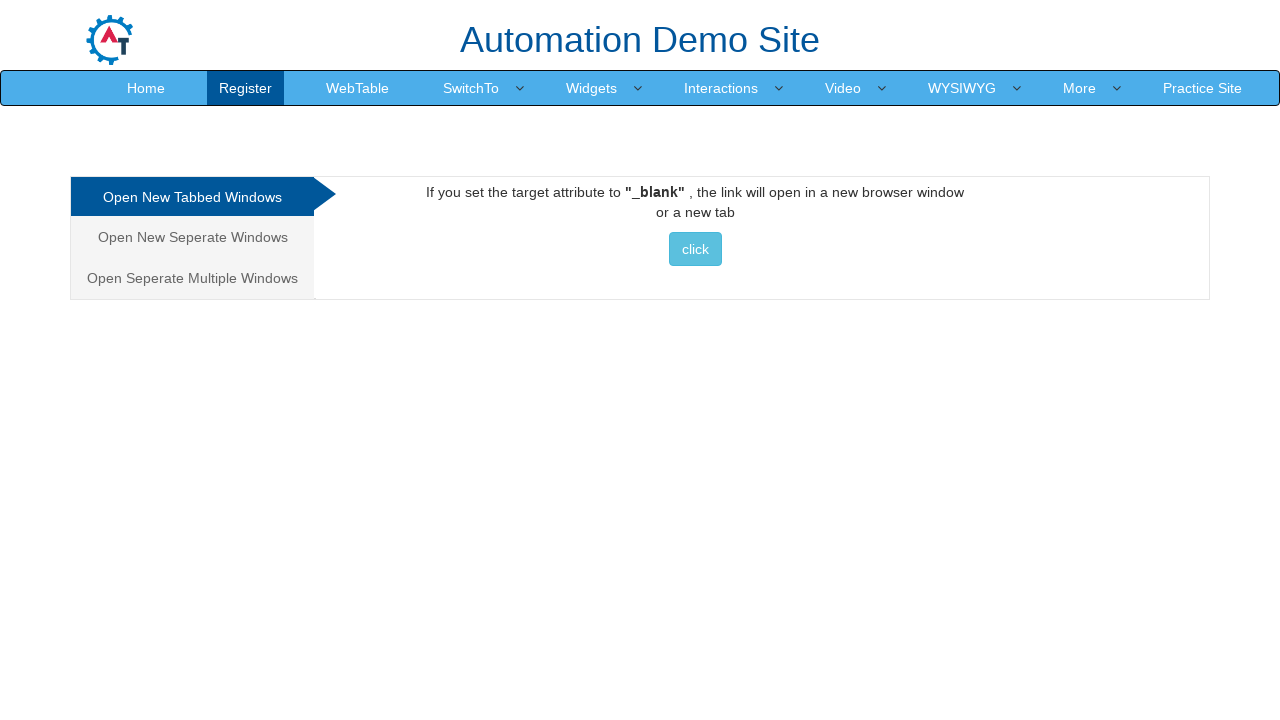

Navigated to Windows demo page
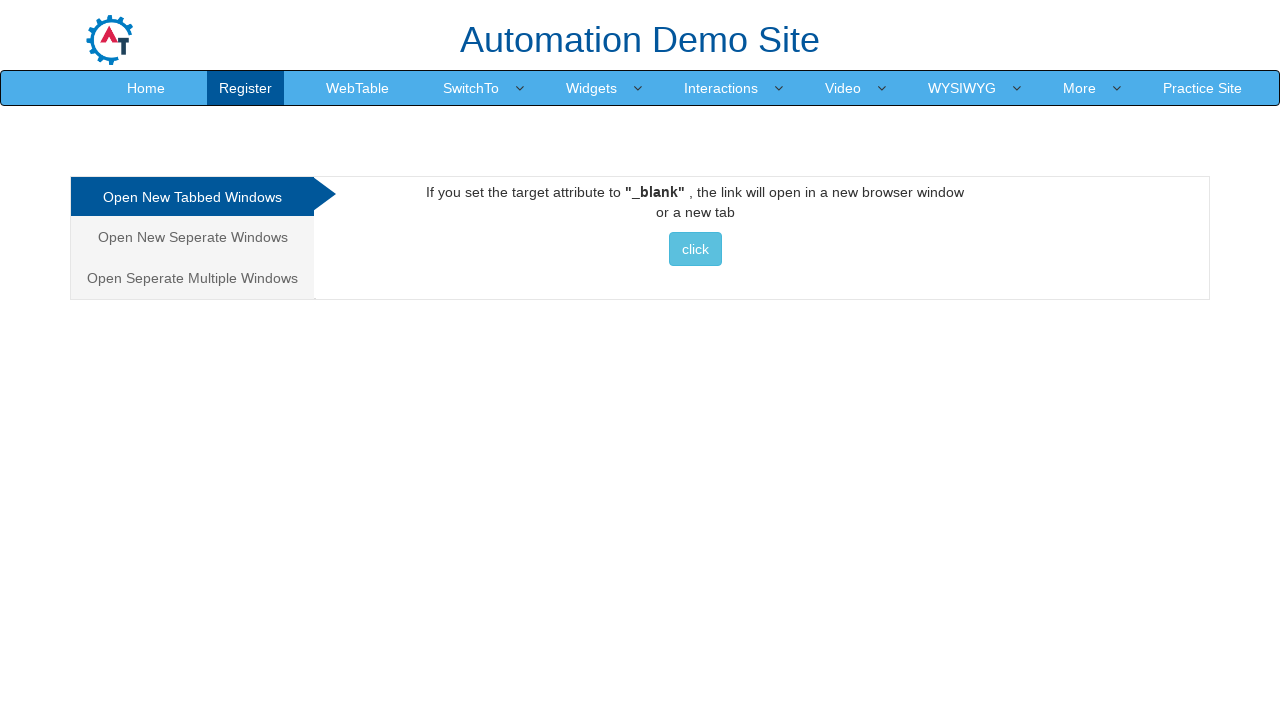

Clicked button to open new tabbed window at (695, 249) on xpath=//*[@id="Tabbed"]/a/button
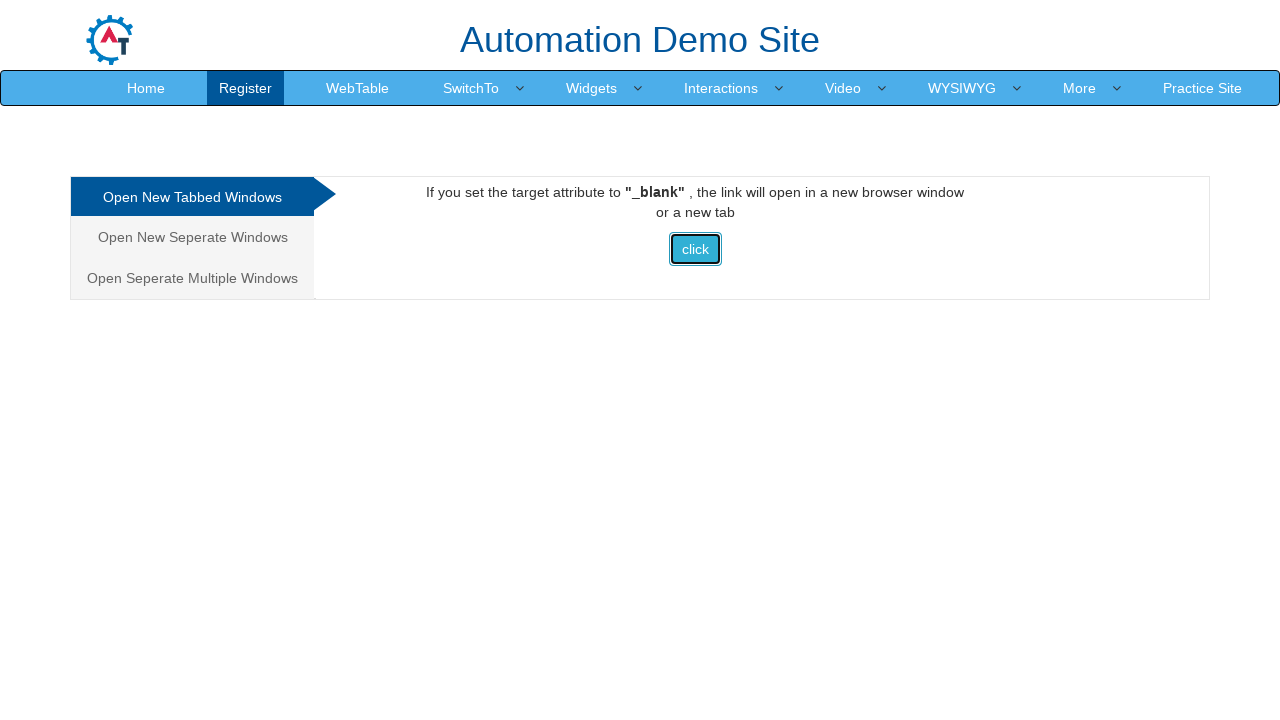

Waited for new window/tab to open
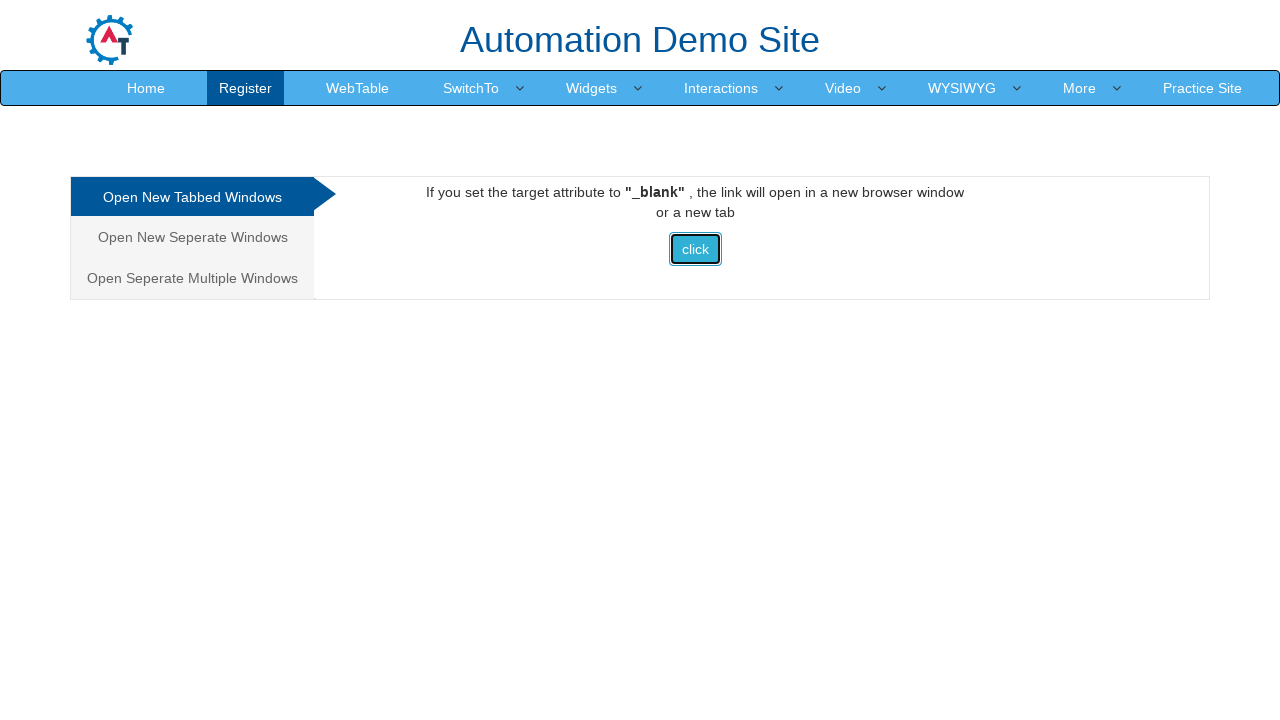

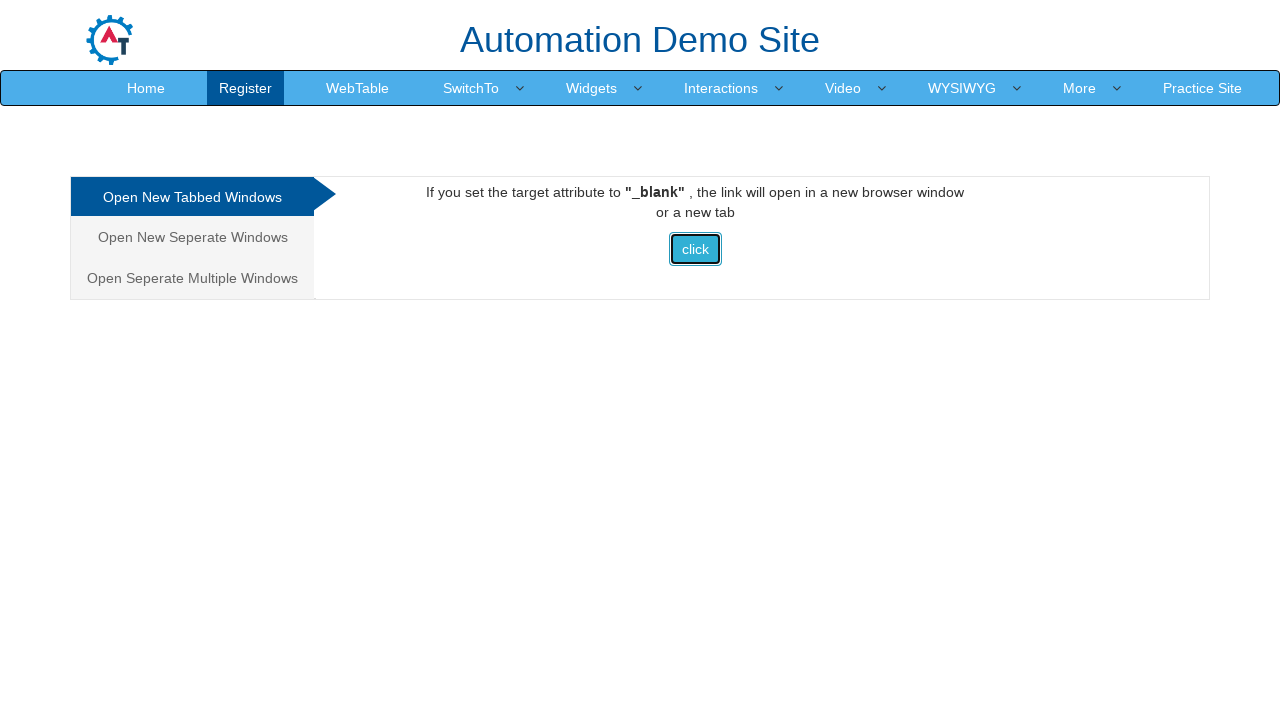